Tests checkbox selection ensuring it's checked

Starting URL: https://seleniumbase.io/demo_page

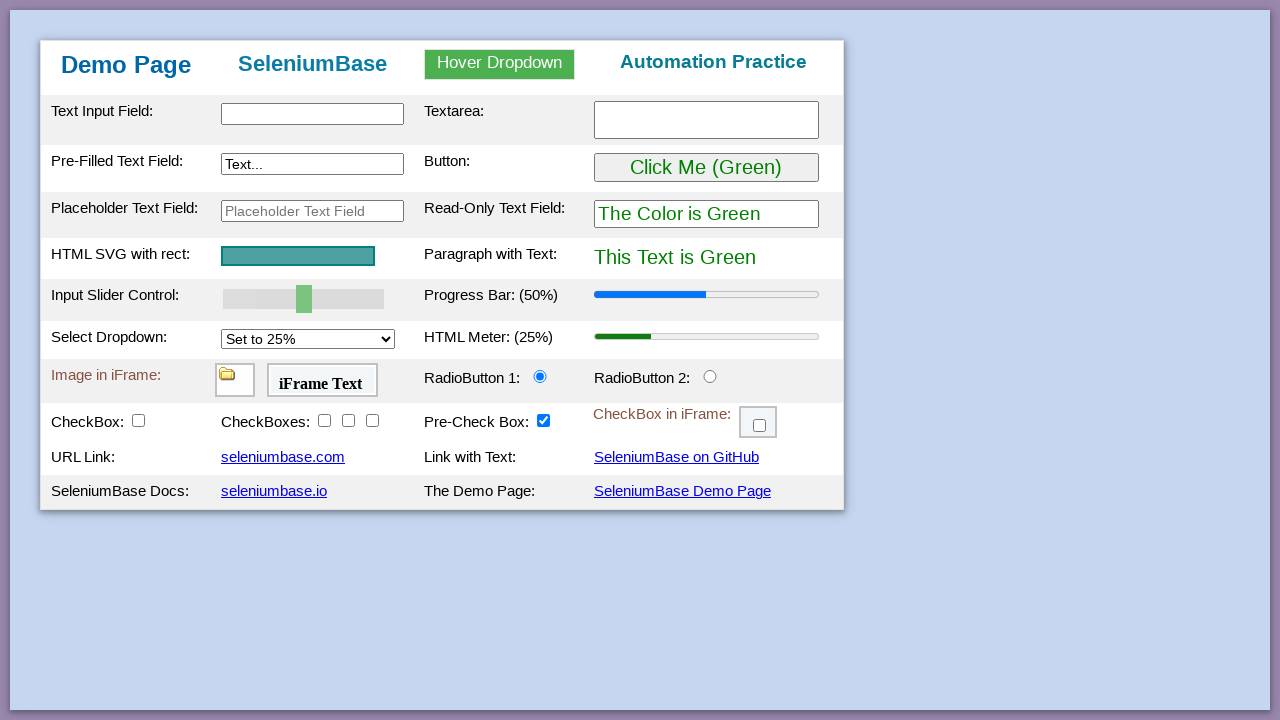

Navigated to https://seleniumbase.io/demo_page
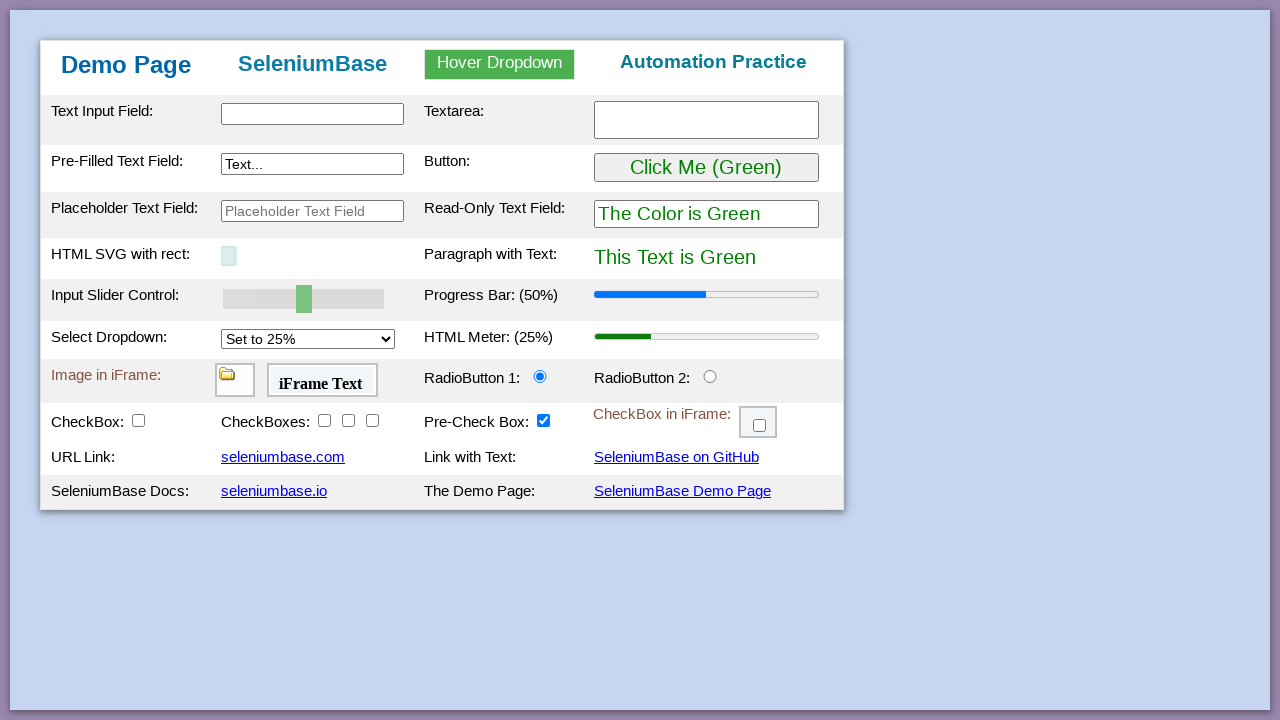

Checked checkbox #checkBox1 state - it was unchecked
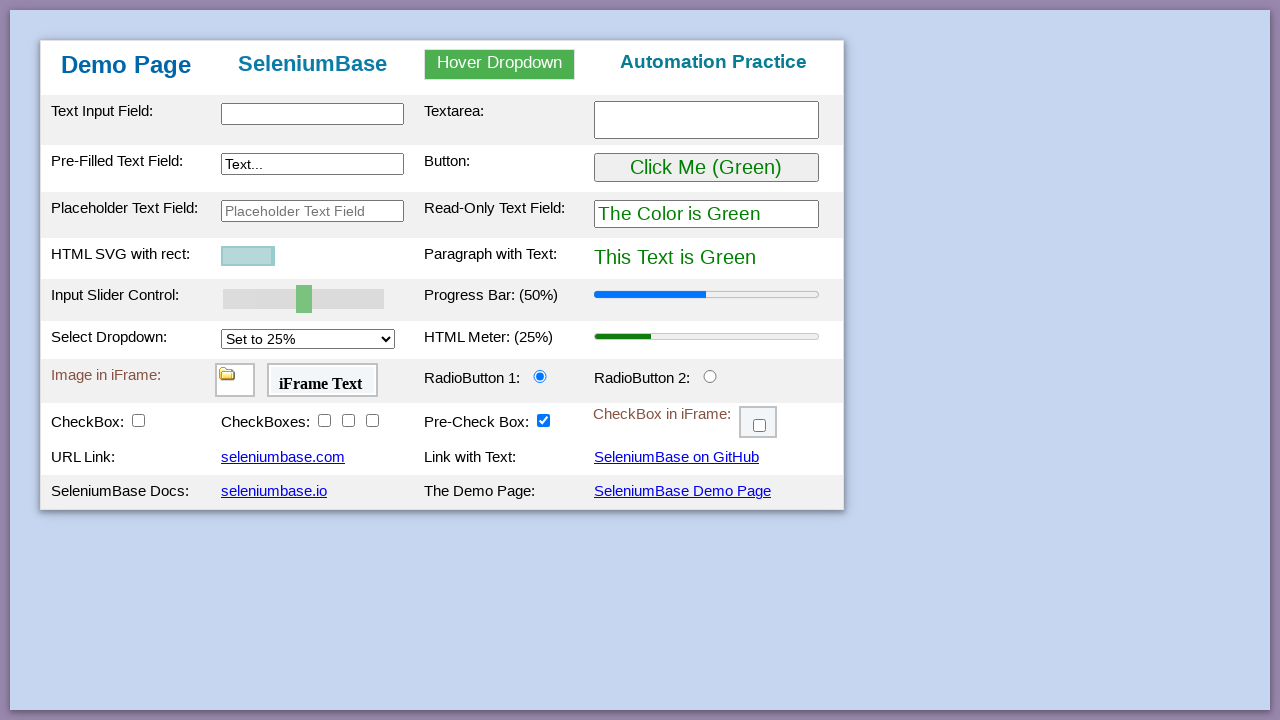

Clicked checkbox #checkBox1 to check it at (138, 420) on #checkBox1
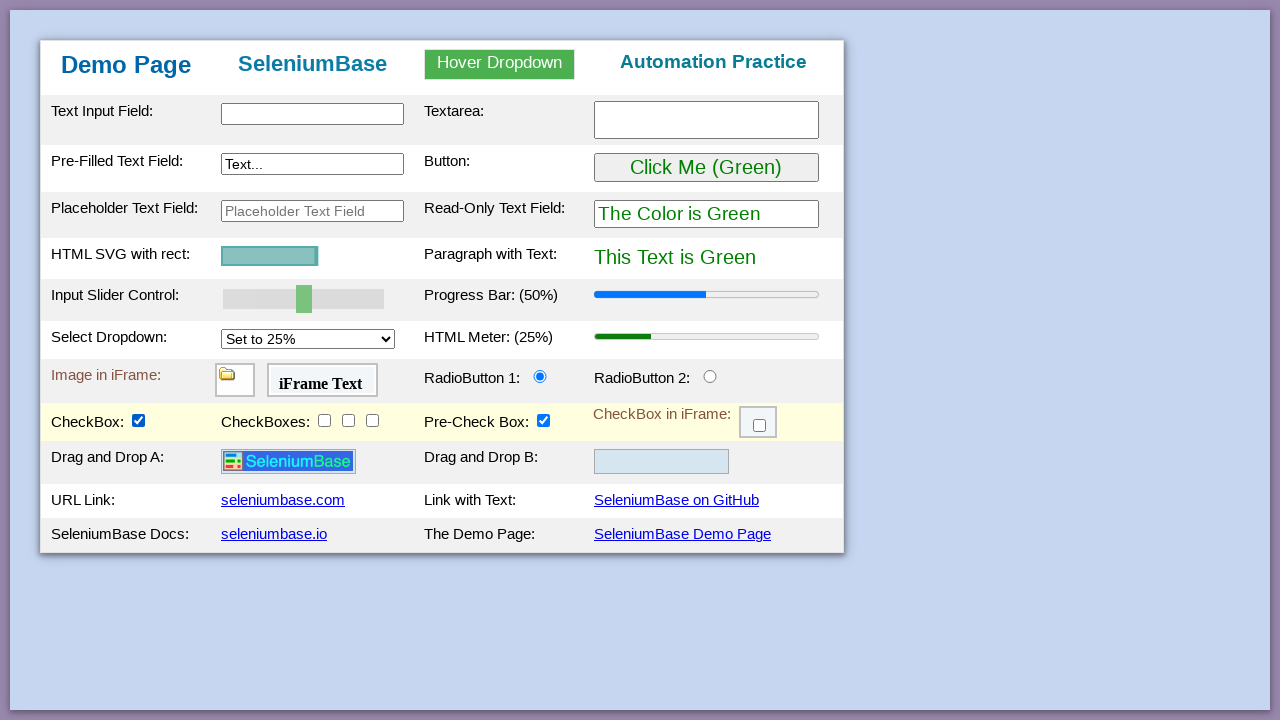

Verified that checkbox #checkBox1 is checked
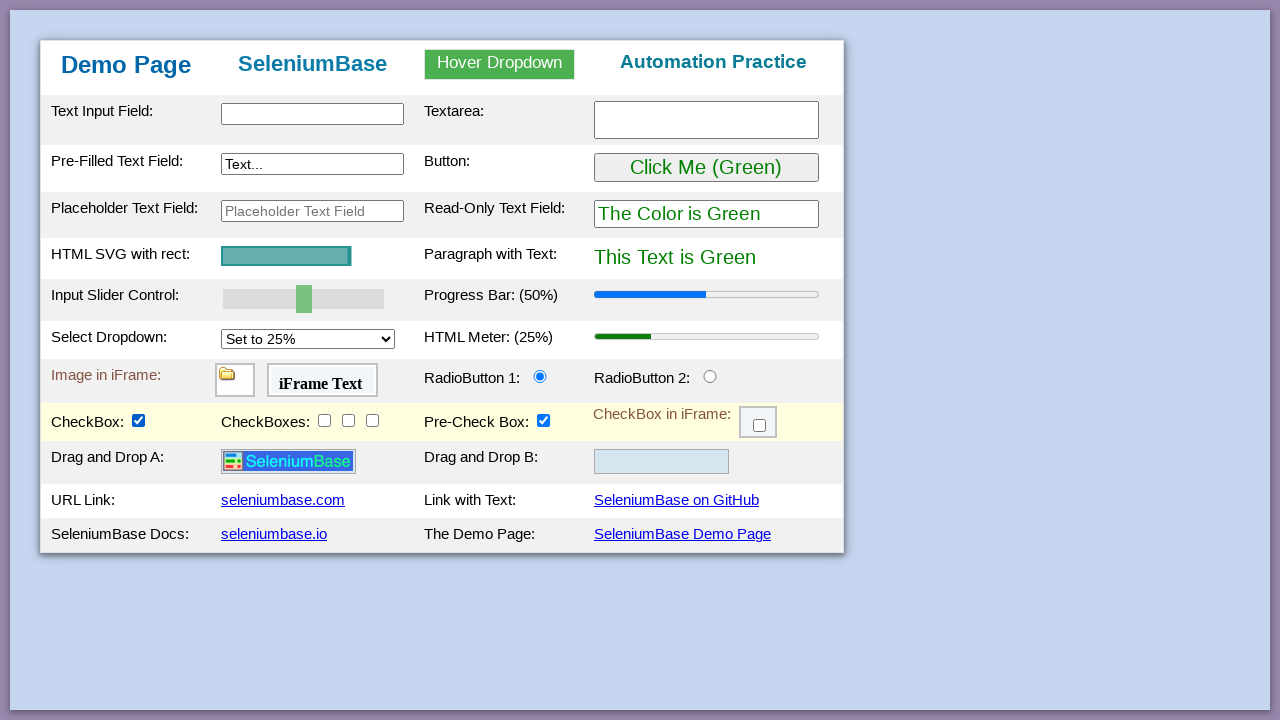

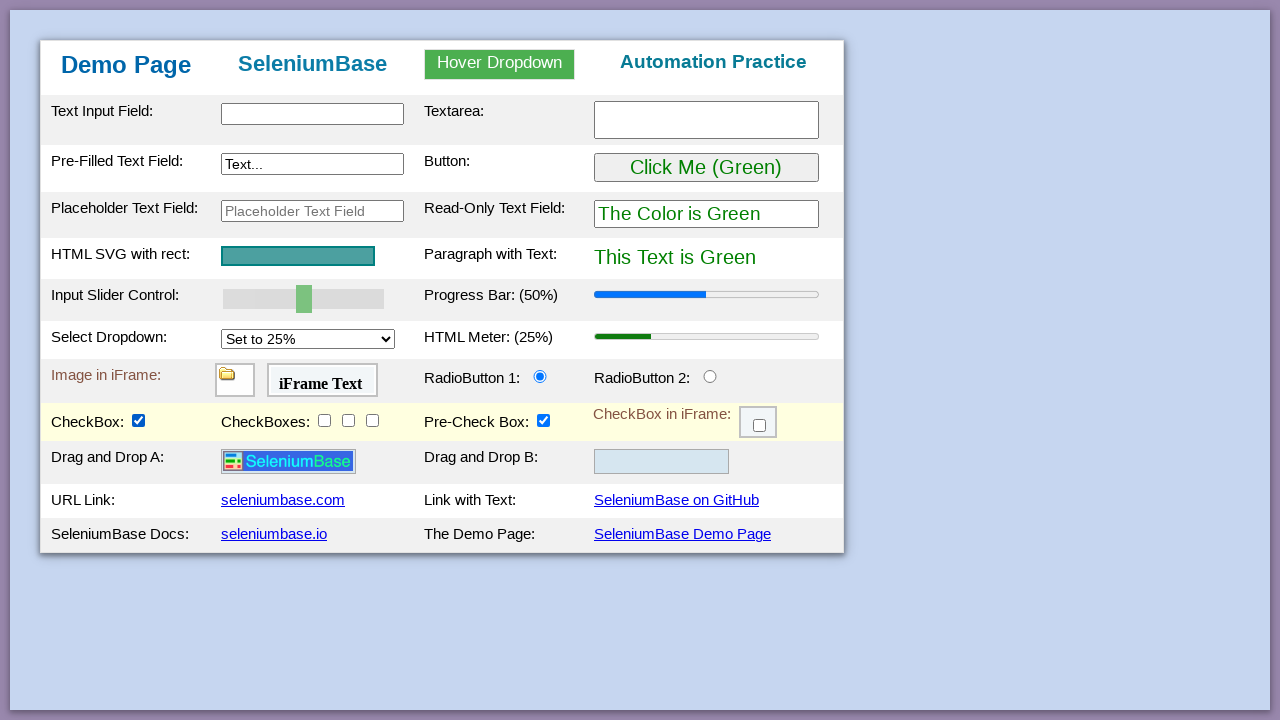